Tests that new todo items are appended to the bottom of the list by creating 3 items and verifying the count

Starting URL: https://demo.playwright.dev/todomvc

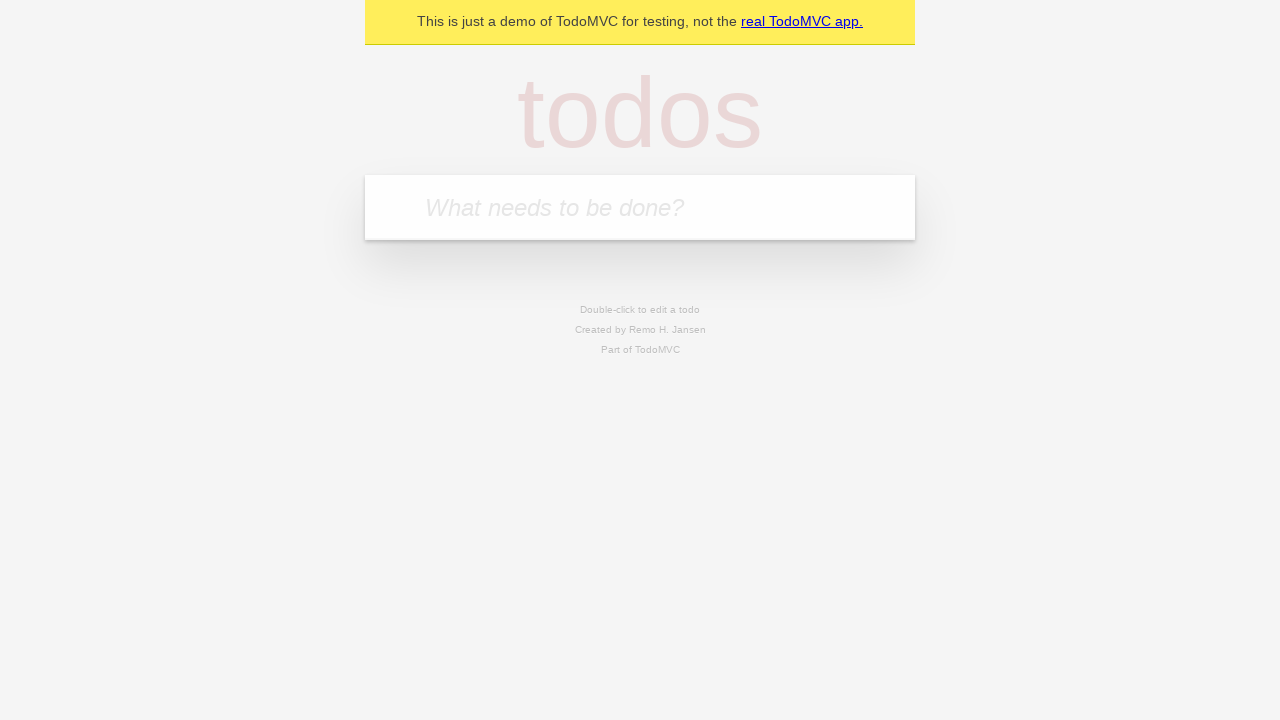

Filled todo input with 'buy some cheese' on internal:attr=[placeholder="What needs to be done?"i]
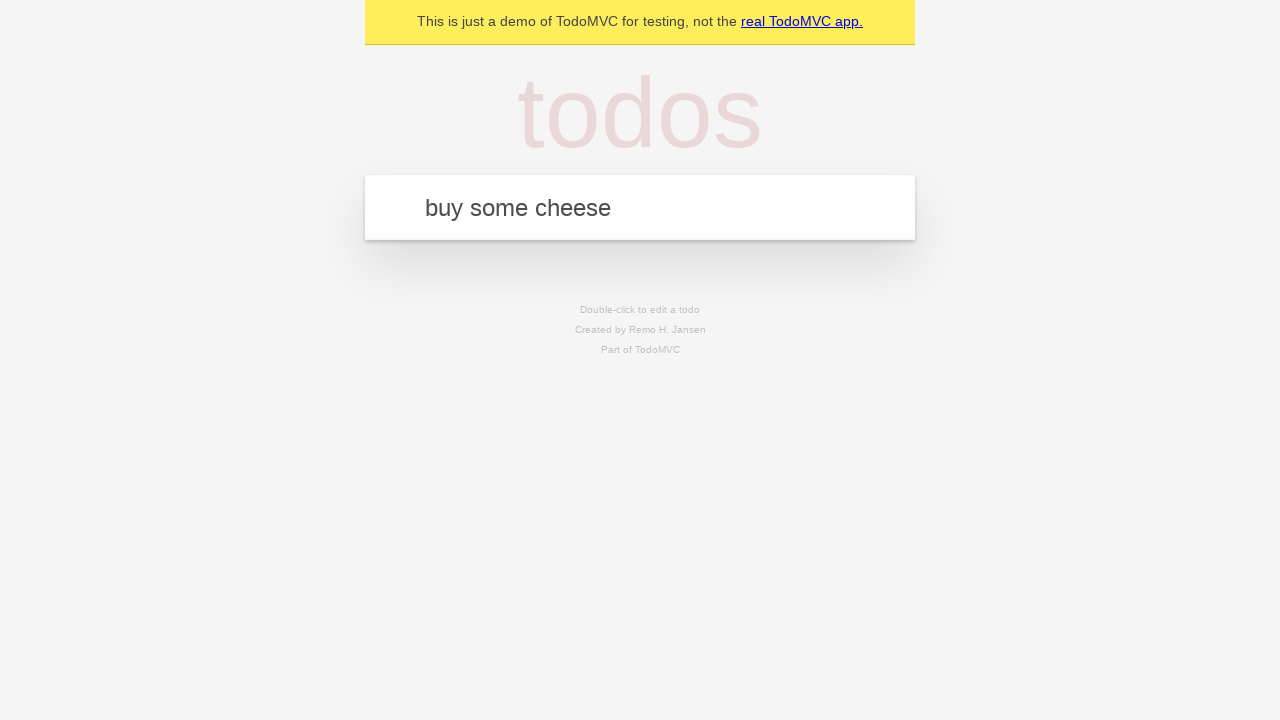

Pressed Enter to add todo 'buy some cheese' on internal:attr=[placeholder="What needs to be done?"i]
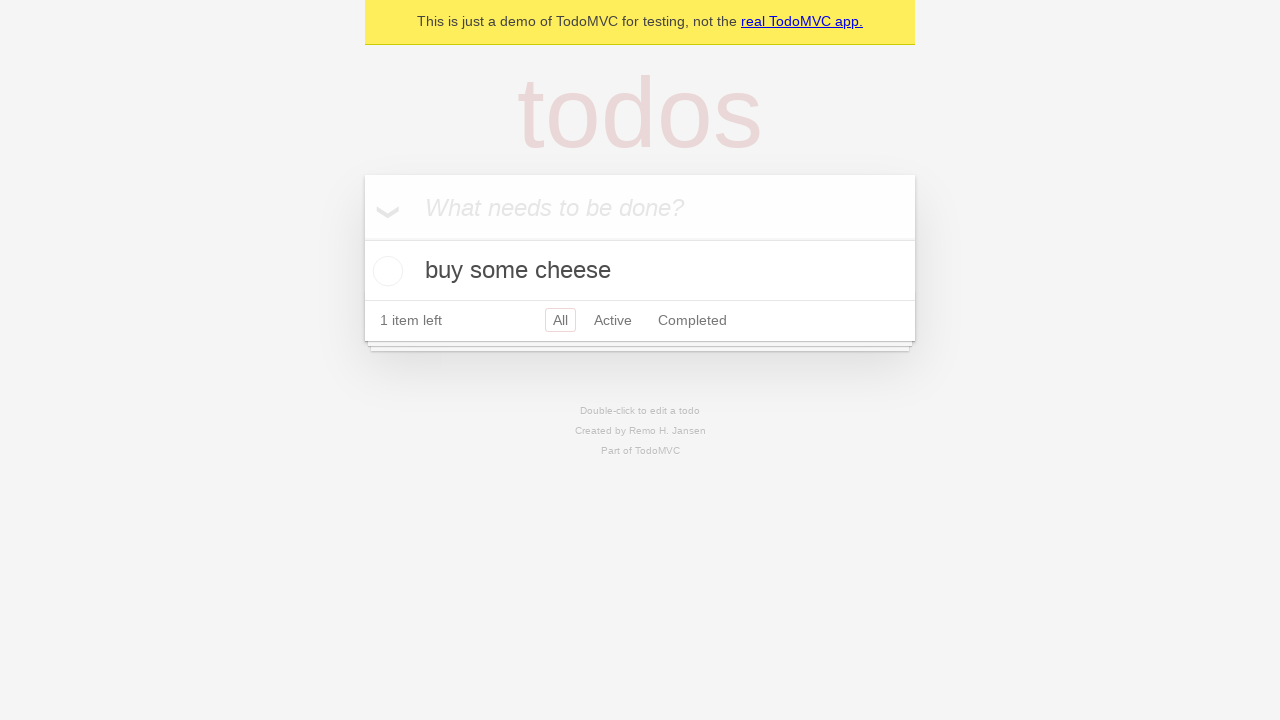

Filled todo input with 'feed the cat' on internal:attr=[placeholder="What needs to be done?"i]
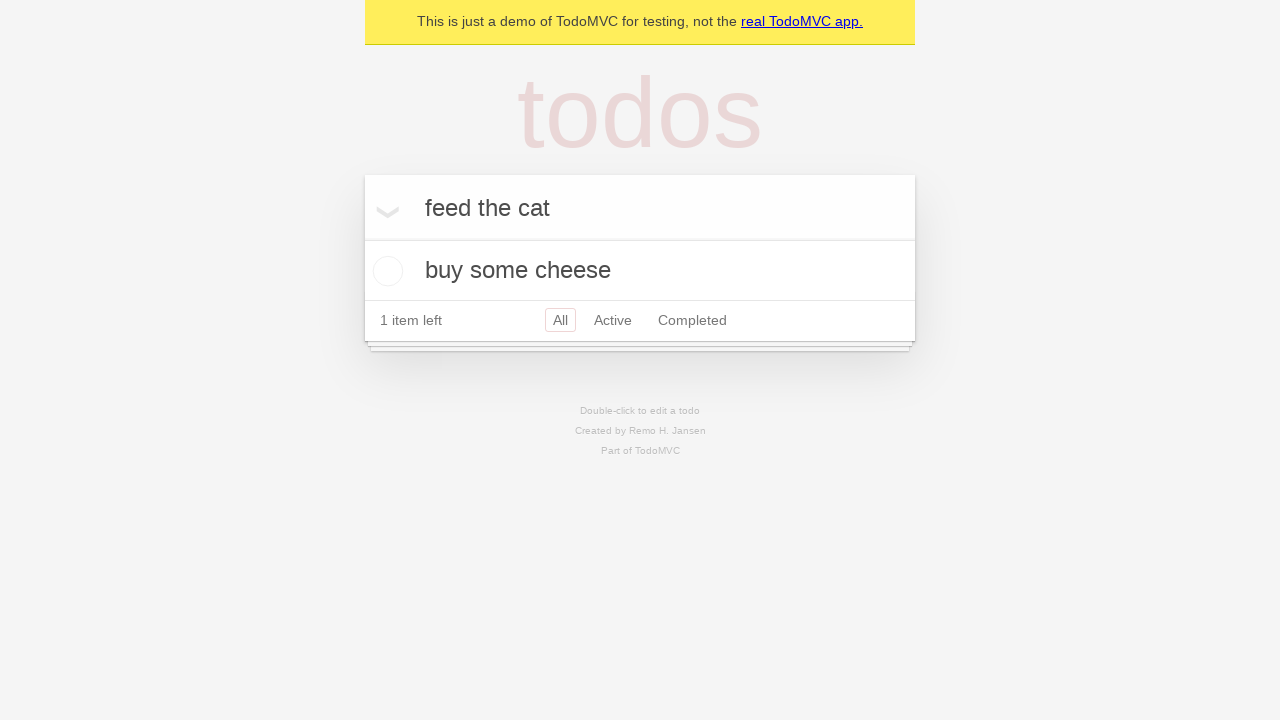

Pressed Enter to add todo 'feed the cat' on internal:attr=[placeholder="What needs to be done?"i]
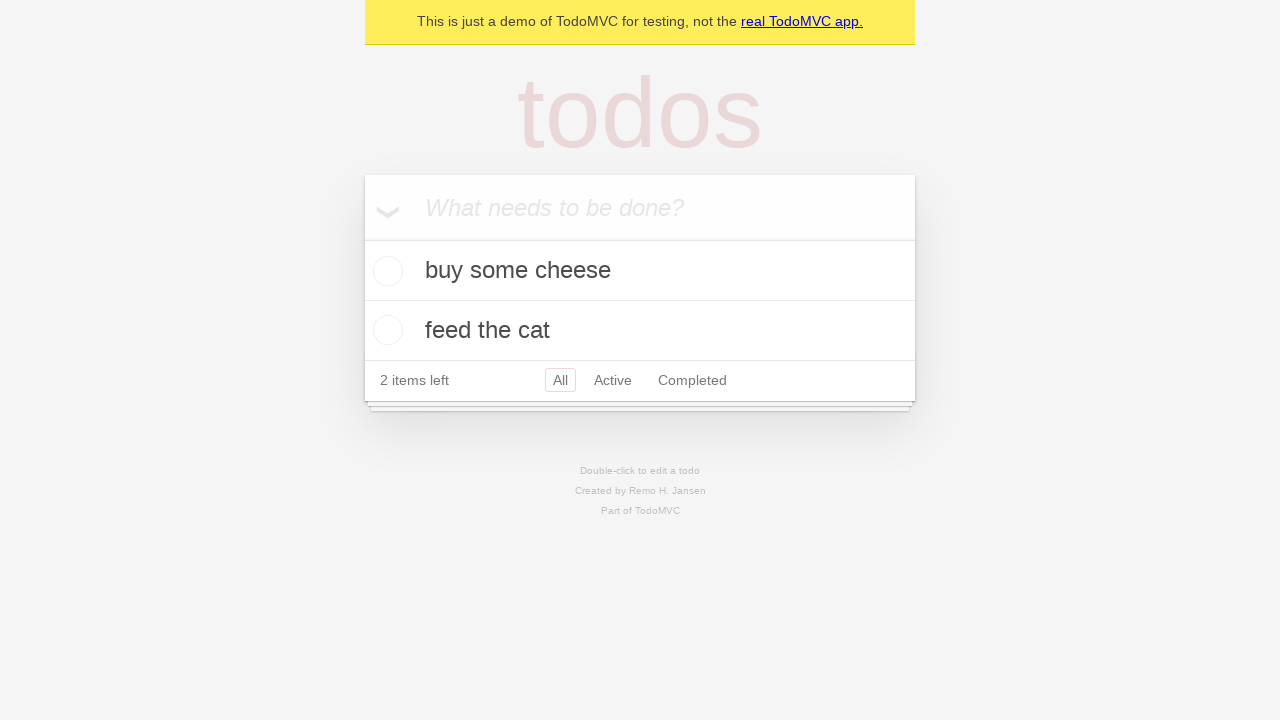

Filled todo input with 'book a doctors appointment' on internal:attr=[placeholder="What needs to be done?"i]
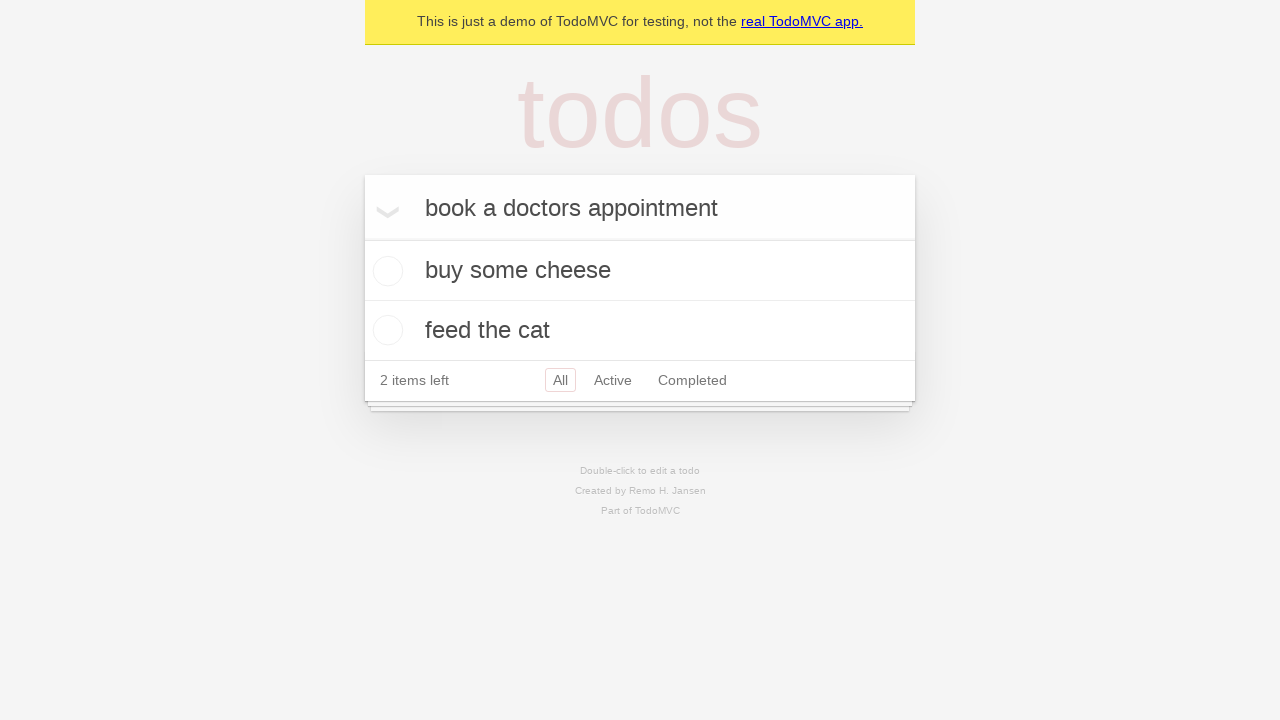

Pressed Enter to add todo 'book a doctors appointment' on internal:attr=[placeholder="What needs to be done?"i]
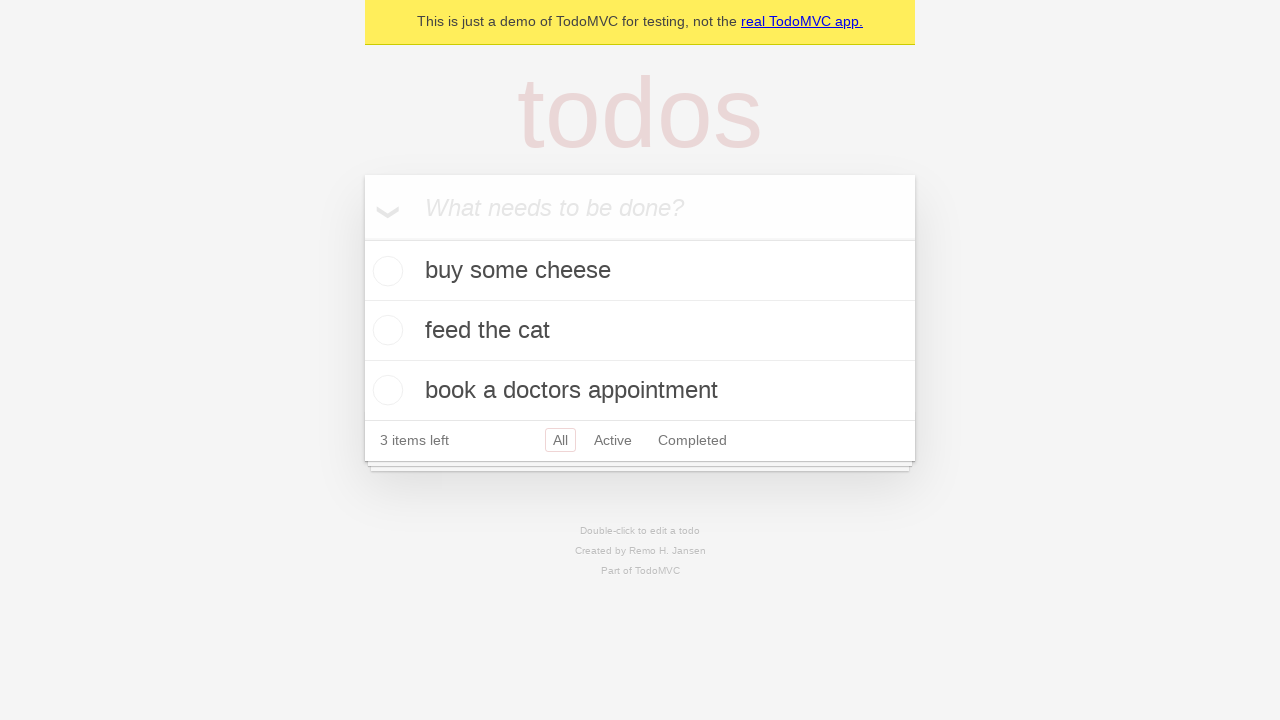

Waited for todo count element to appear - all 3 items should be visible
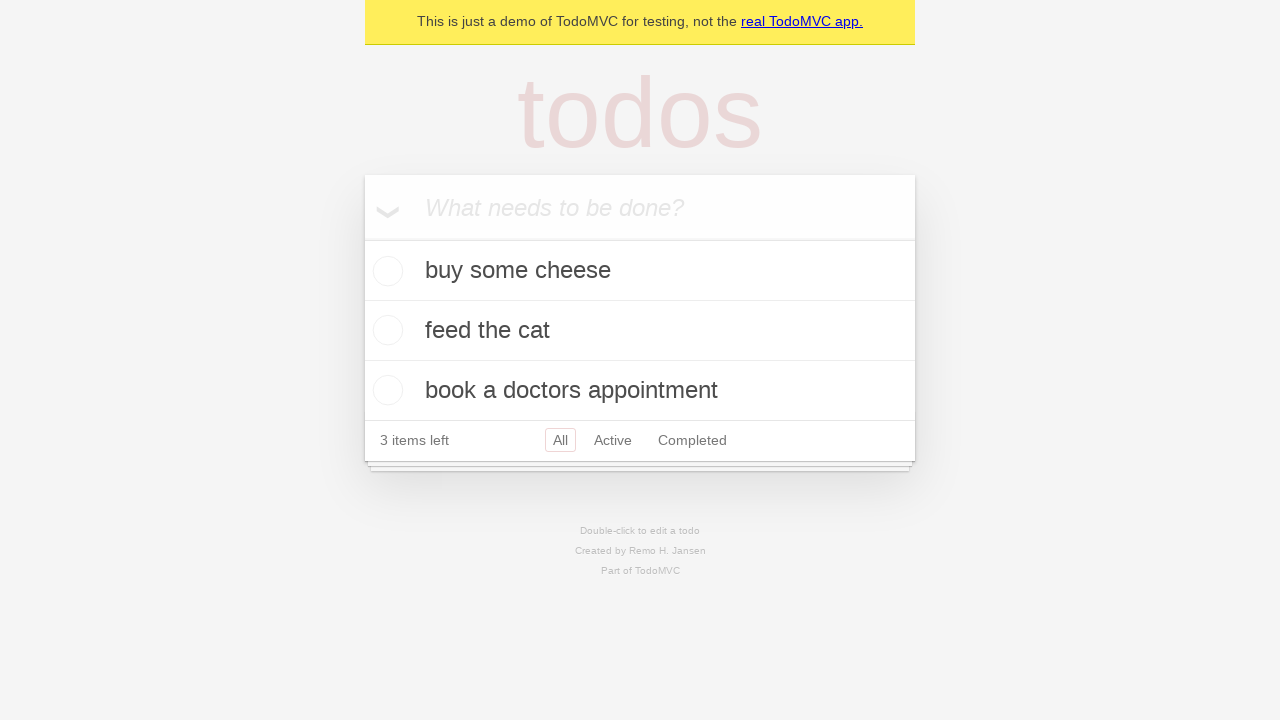

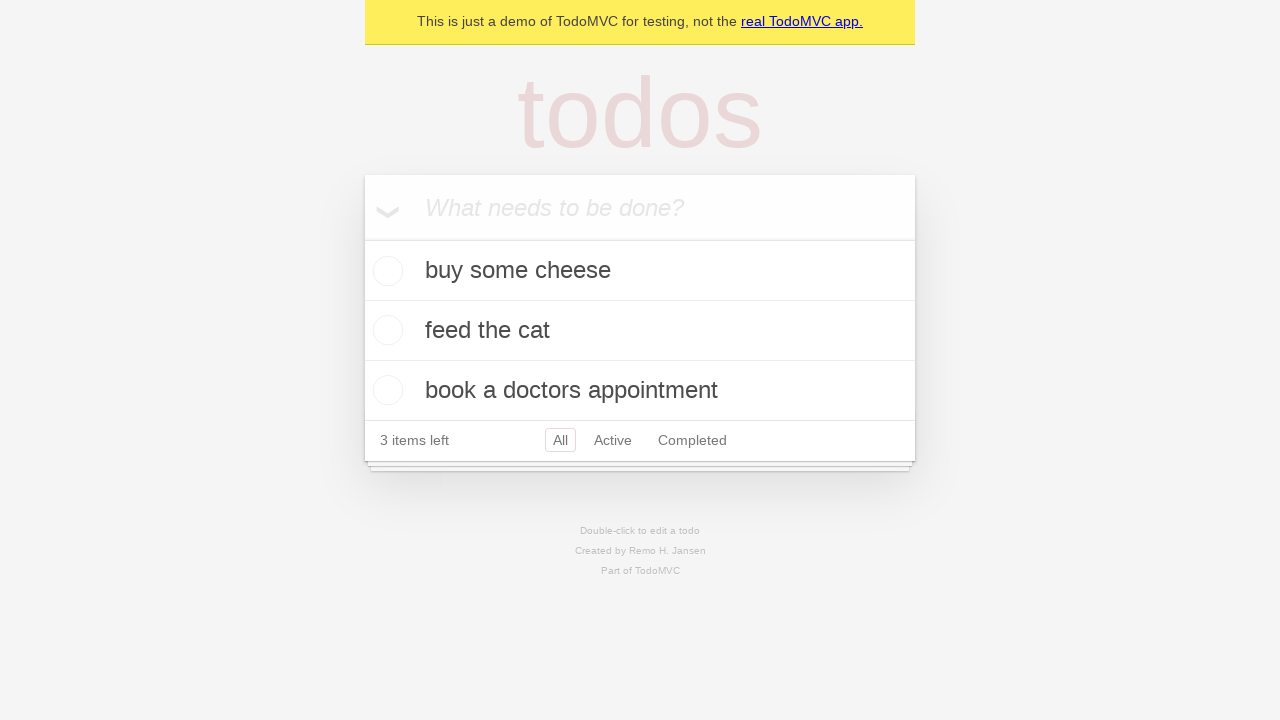